Navigates to a YouTube video page and expands the video description section

Starting URL: https://www.youtube.com/watch?v=dQw4w9WgXcQ

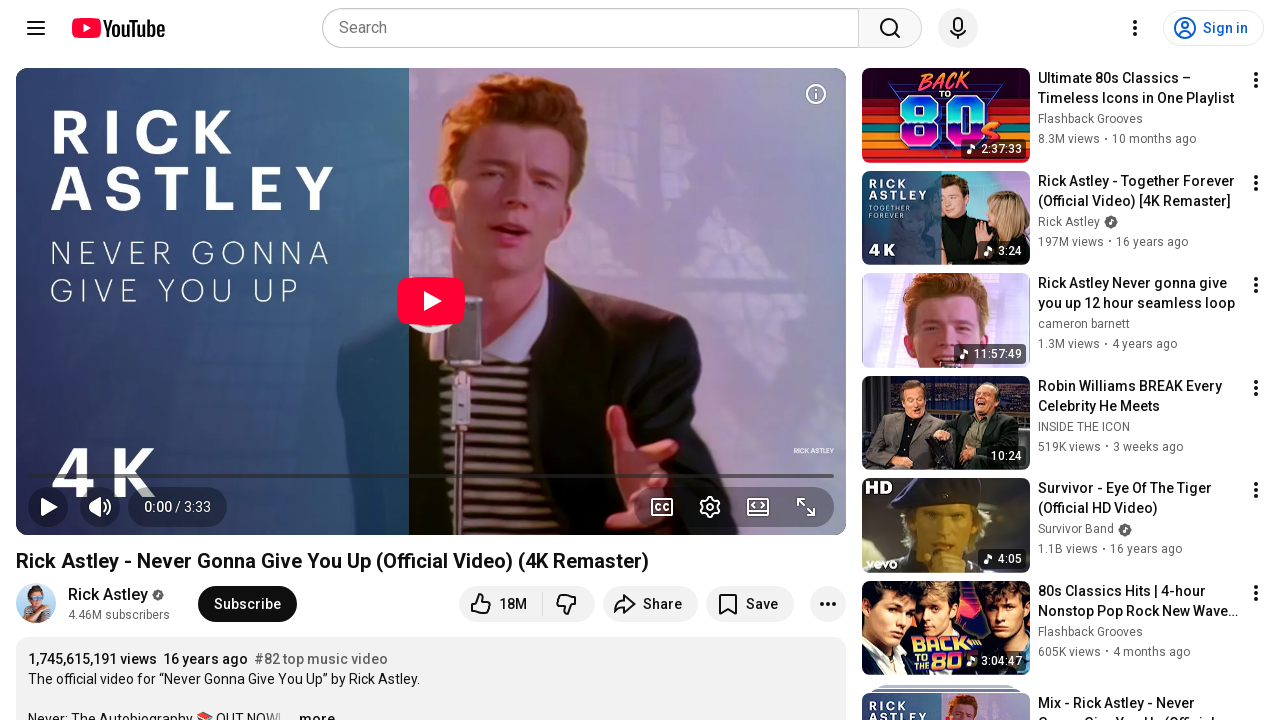

Video description section loaded
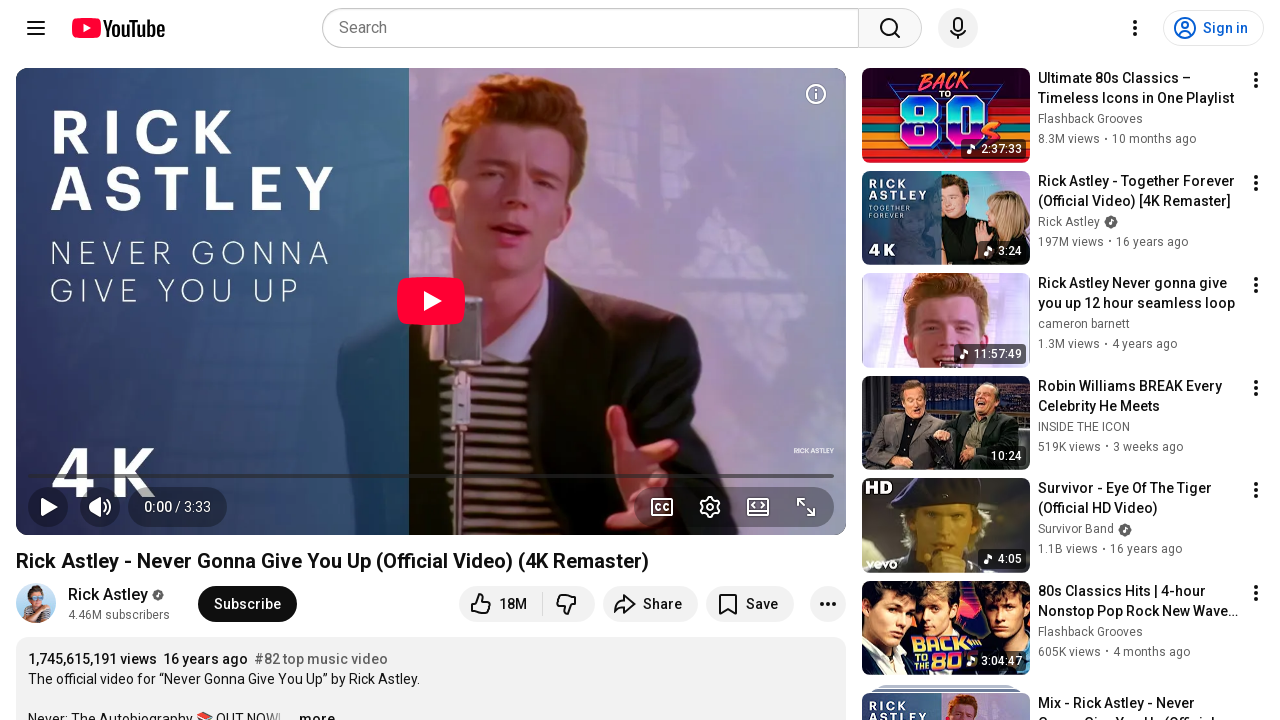

Scrolled to bottom of page to load all content
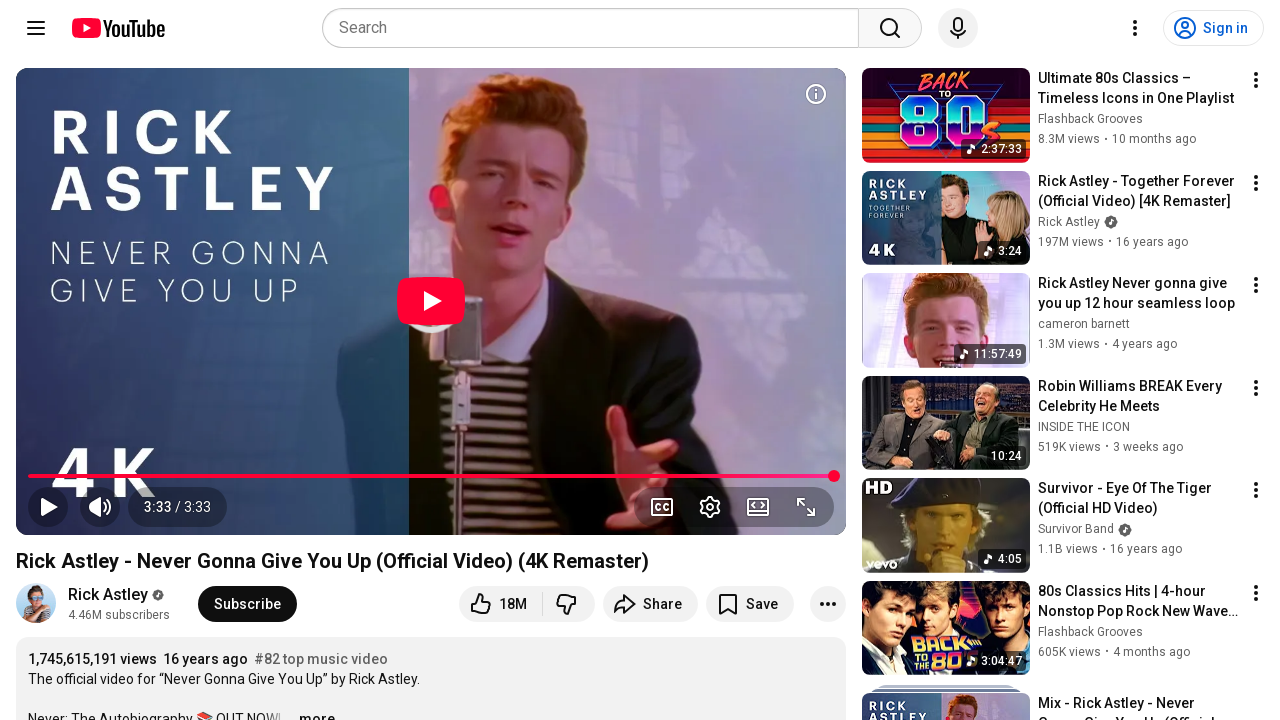

Clicked expand button to show full video description
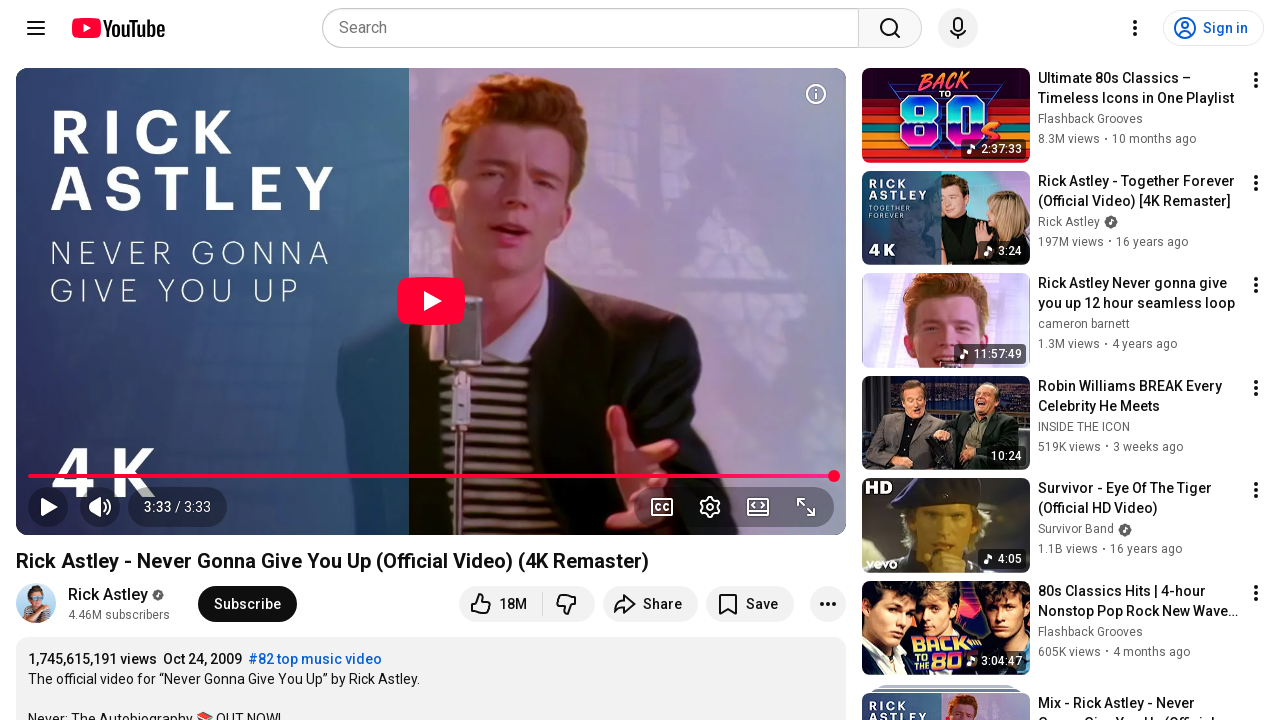

Waited for expanded description content to be visible
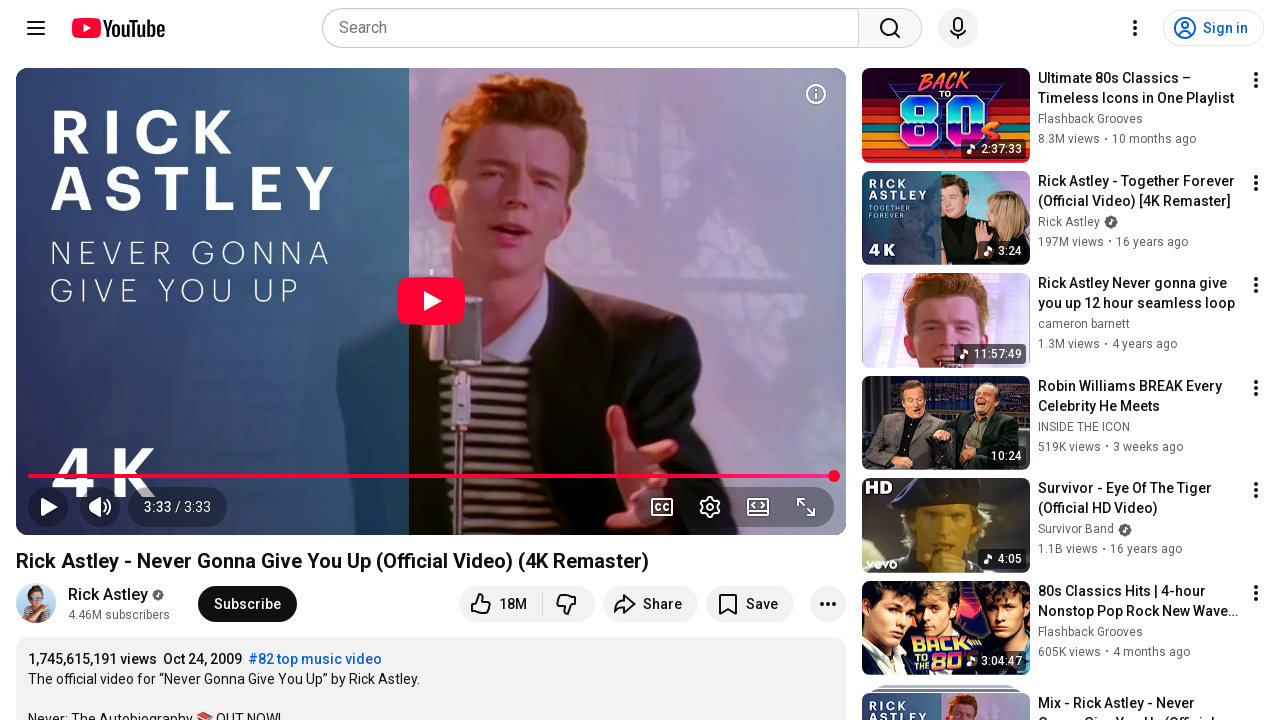

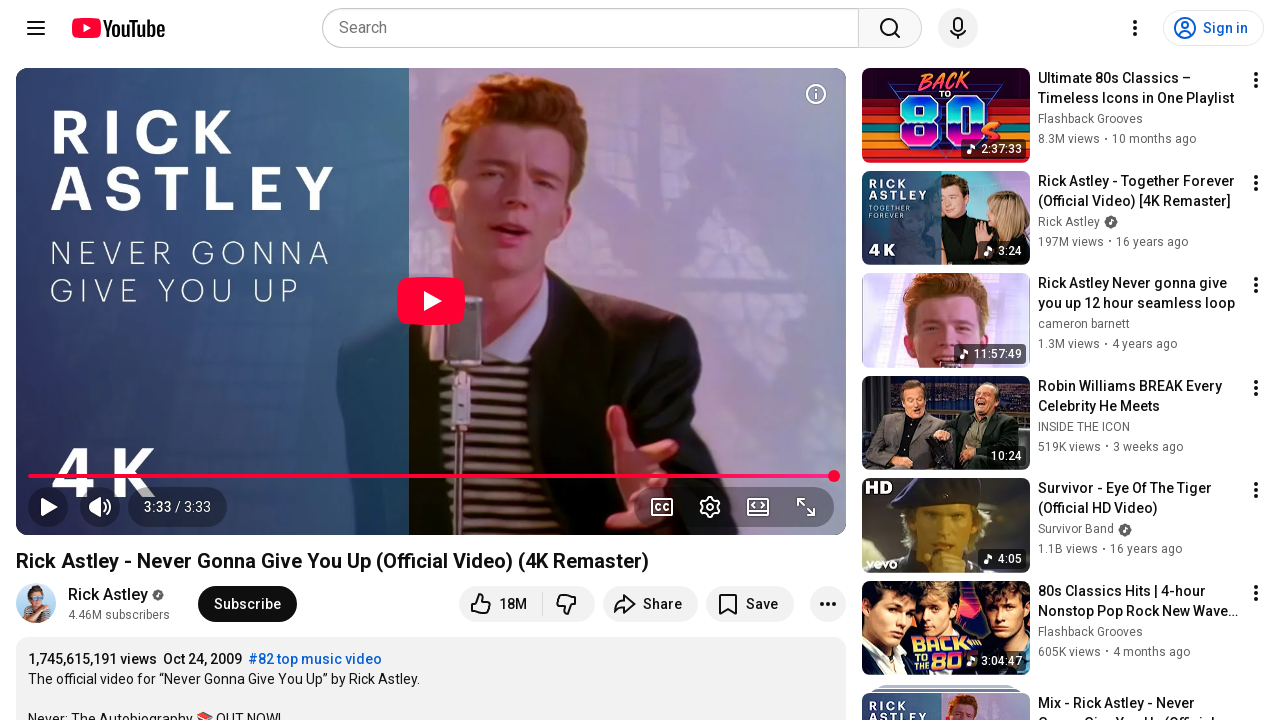